Tests scrollbar handling by navigating to a news website and scrolling down the page using JavaScript execution

Starting URL: https://www.ndtv.com/

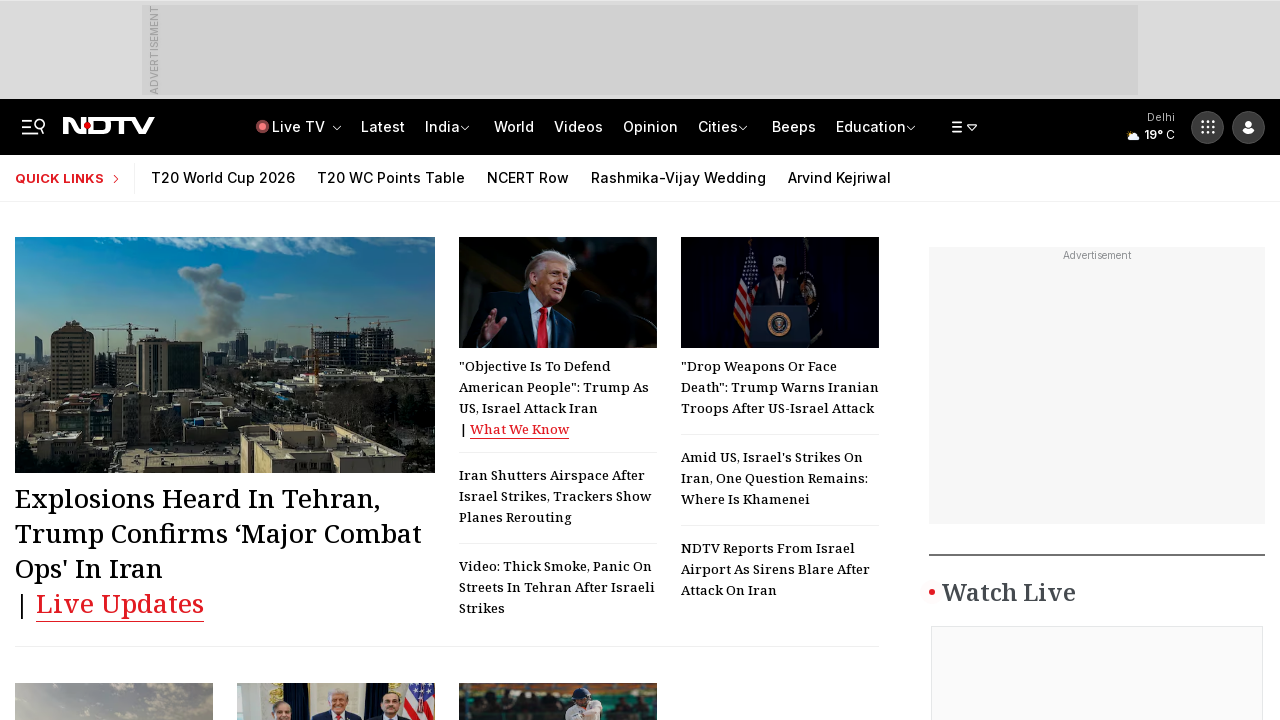

Scrolled down the page by 1000 pixels using JavaScript
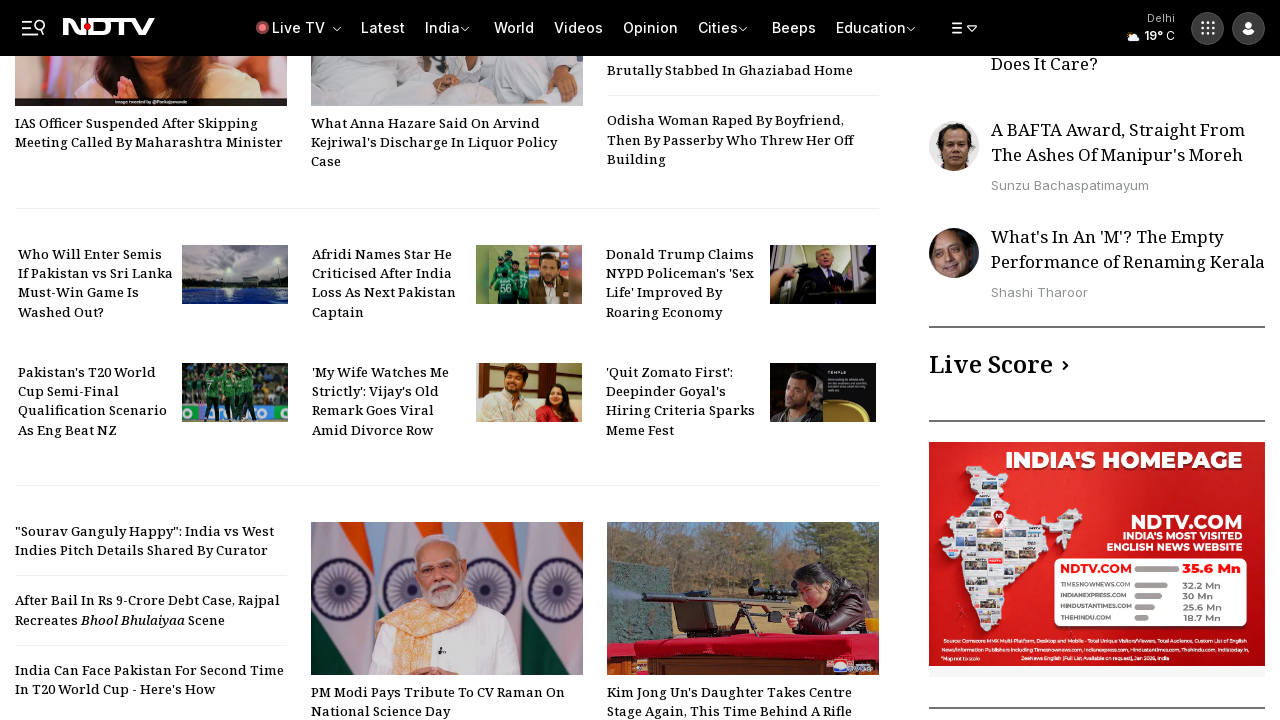

Waited 1 second to observe the scroll effect
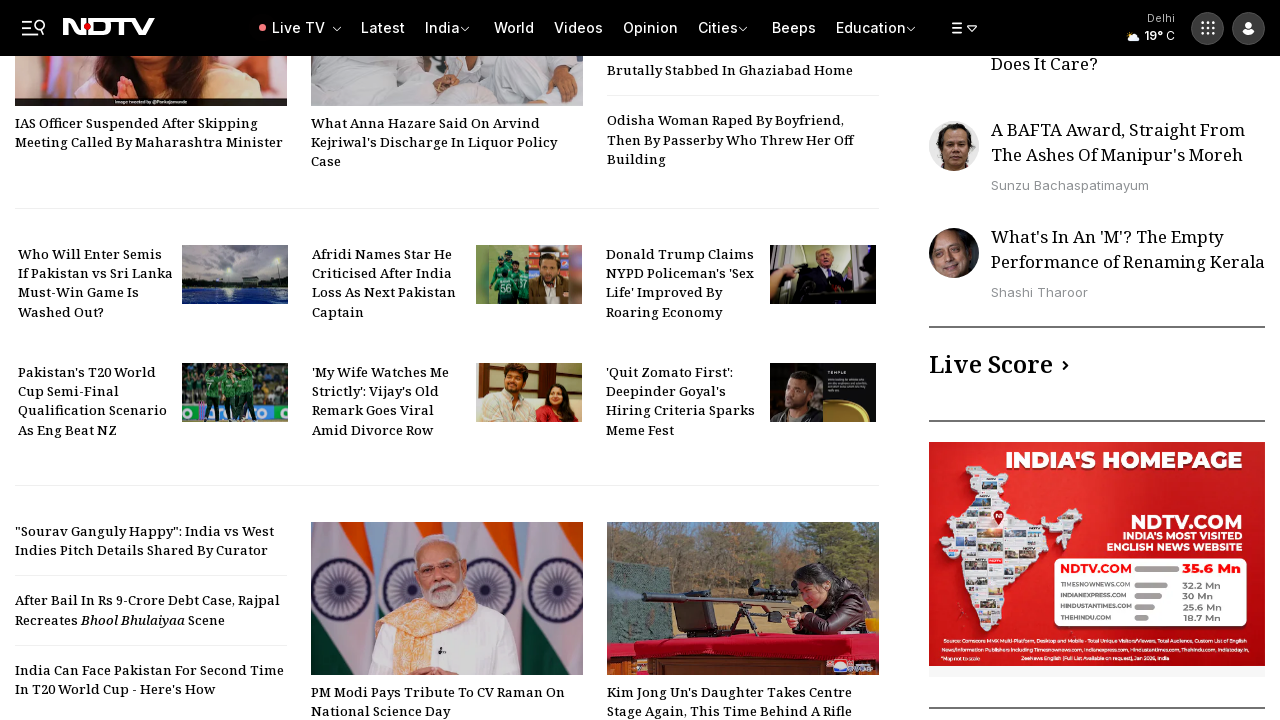

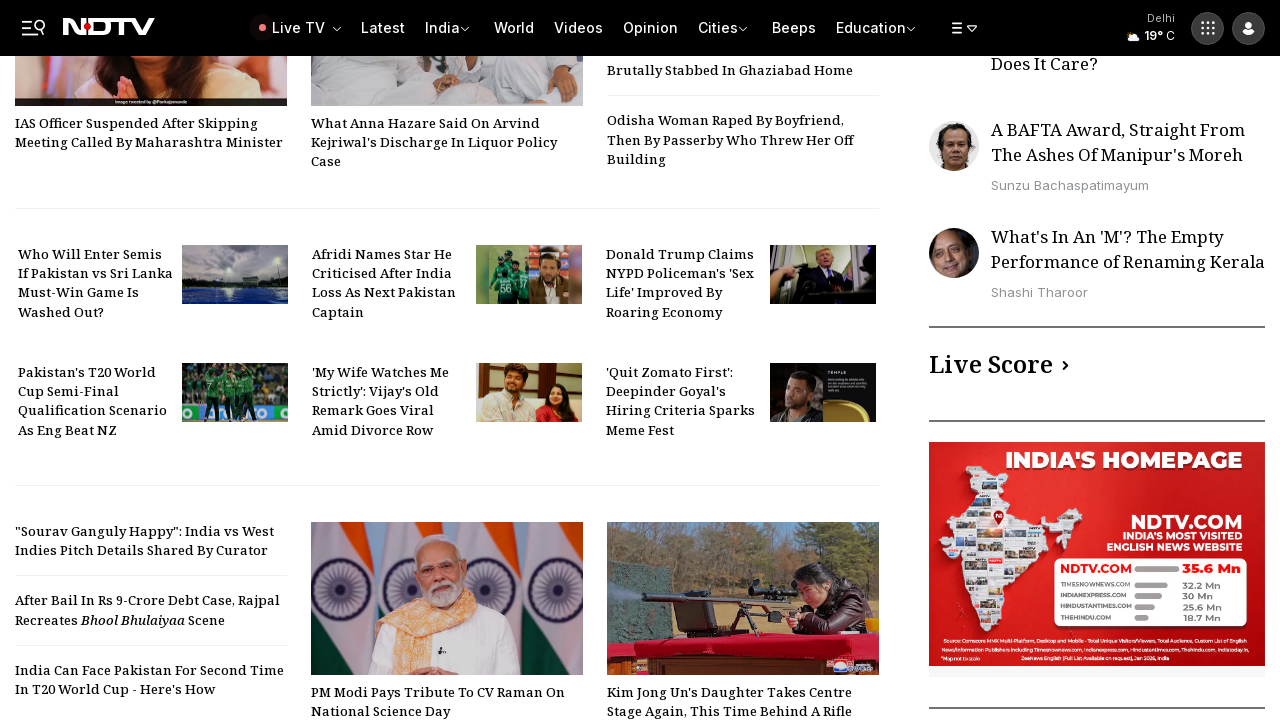